Tests AJAX functionality by clicking a button that triggers an AJAX request and waiting for the success message to appear

Starting URL: http://uitestingplayground.com/ajax

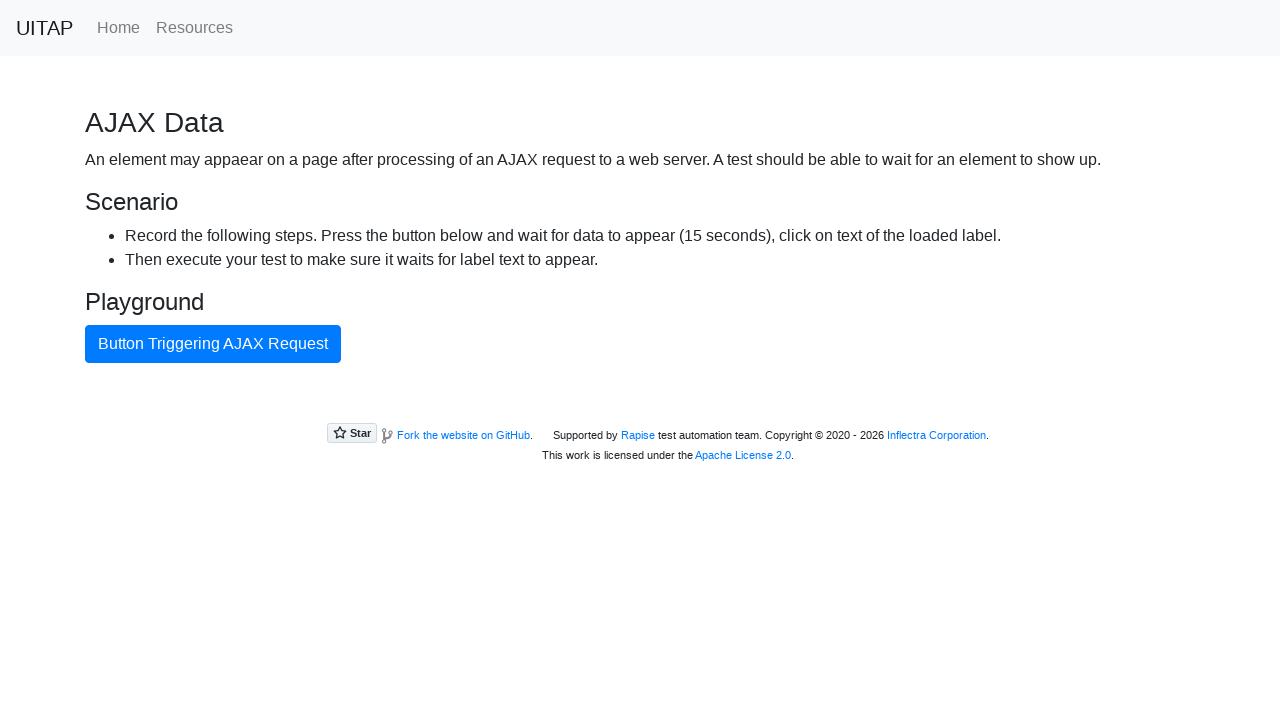

Clicked the AJAX button to trigger the request at (213, 344) on #ajaxButton
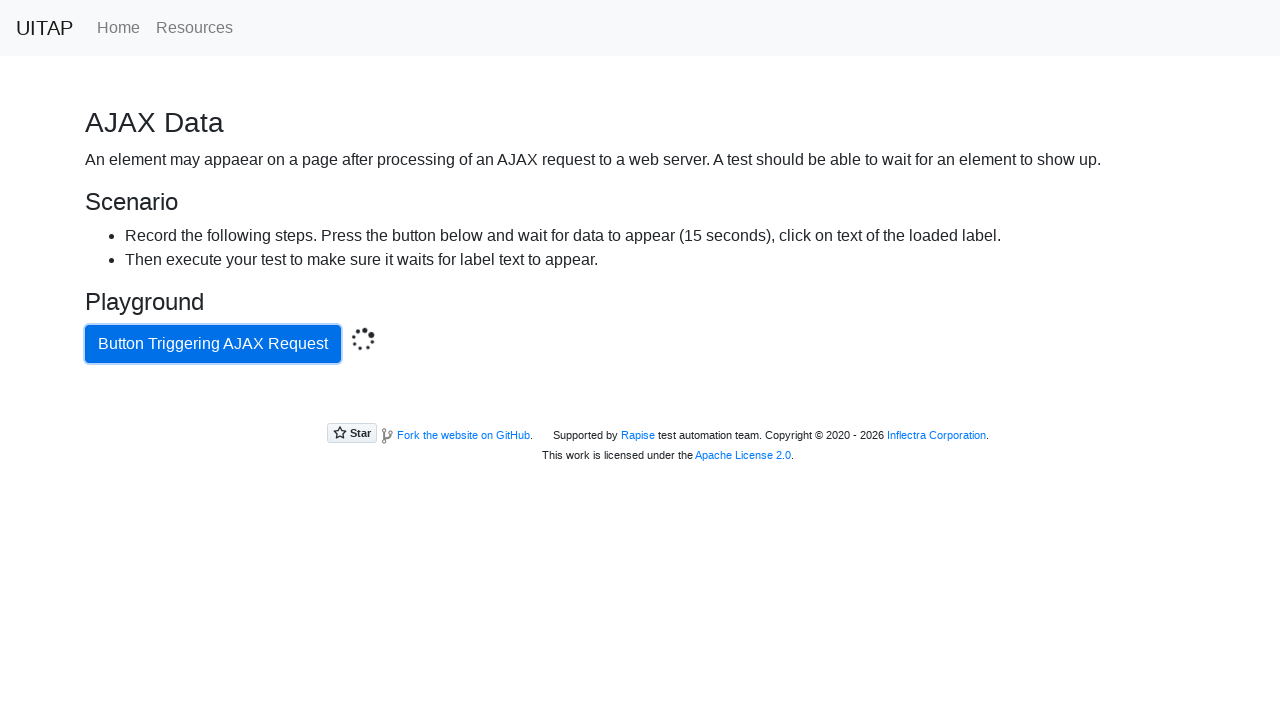

Waited for success message to appear after AJAX response
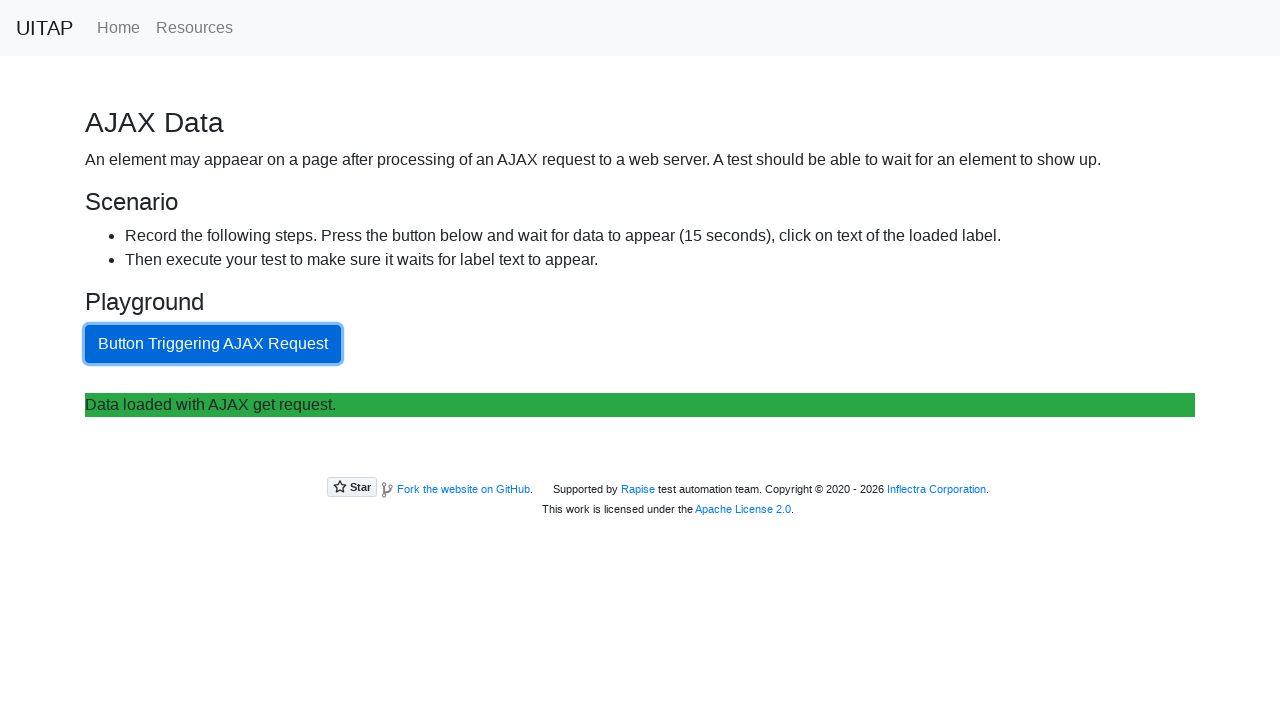

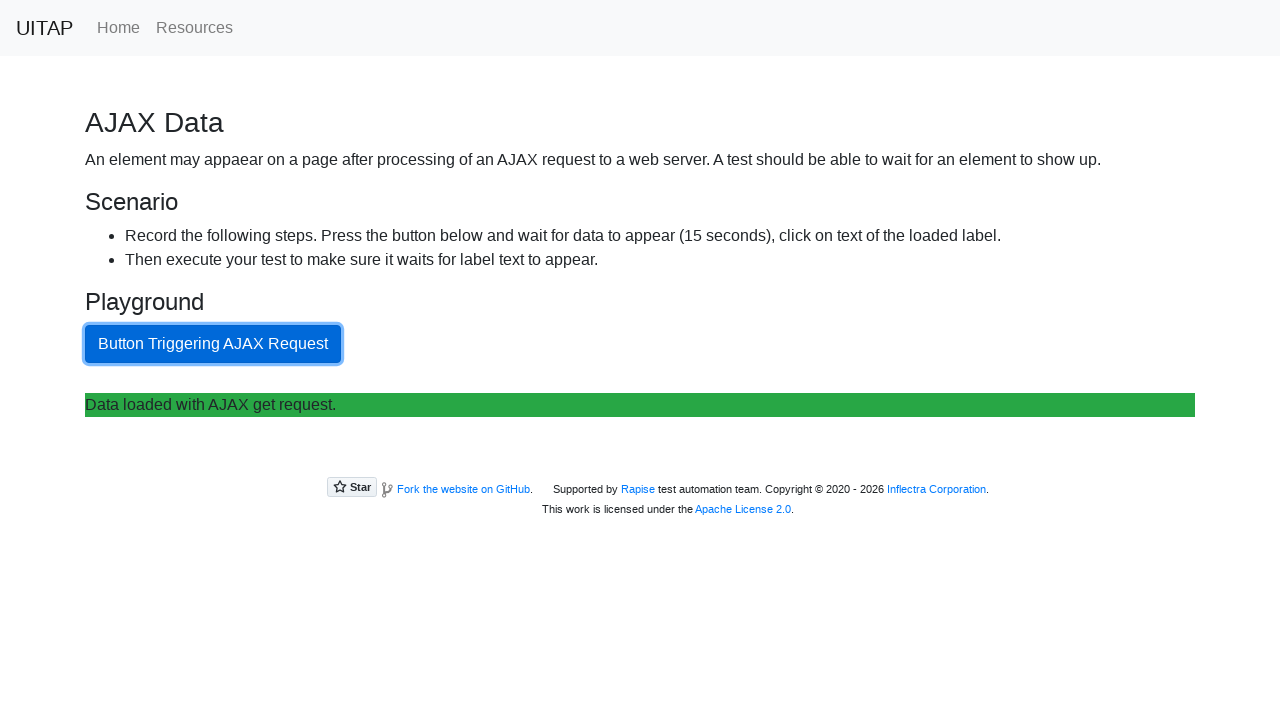